Navigates to testotomasyonu.com homepage and verifies that the URL contains "testotomasyonu"

Starting URL: https://testotomasyonu.com/

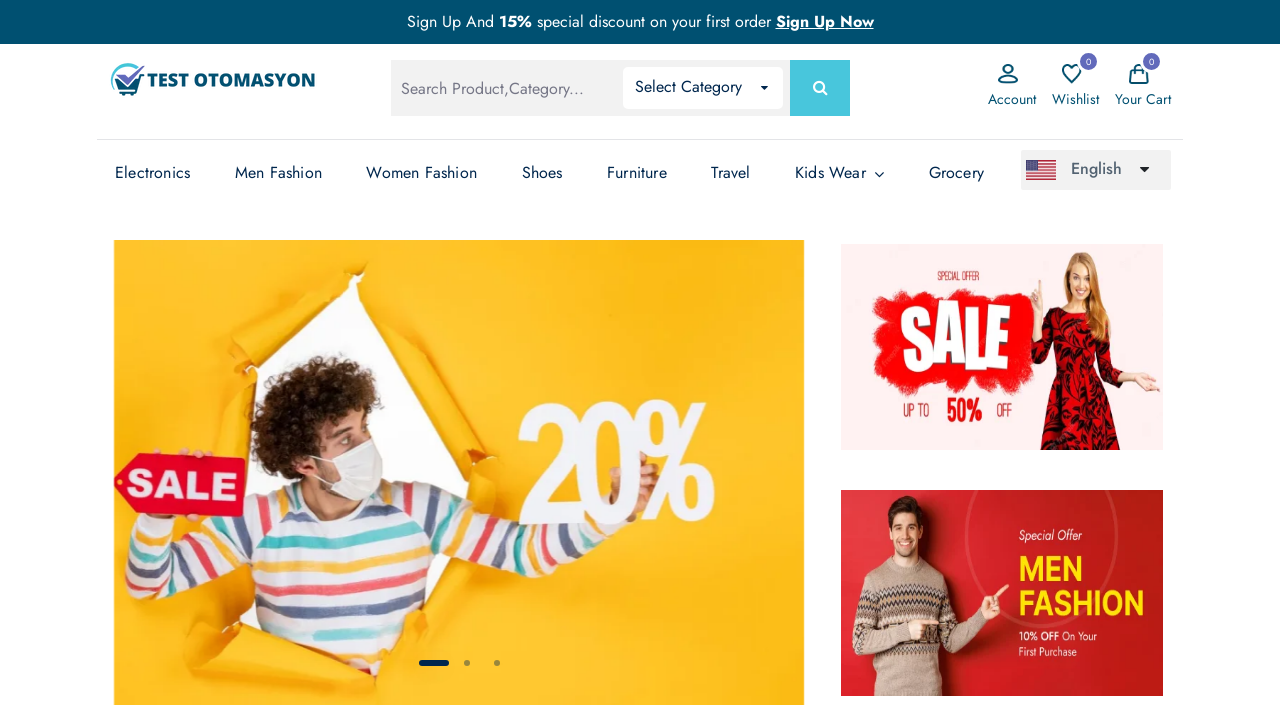

Navigated to testotomasyonu.com homepage
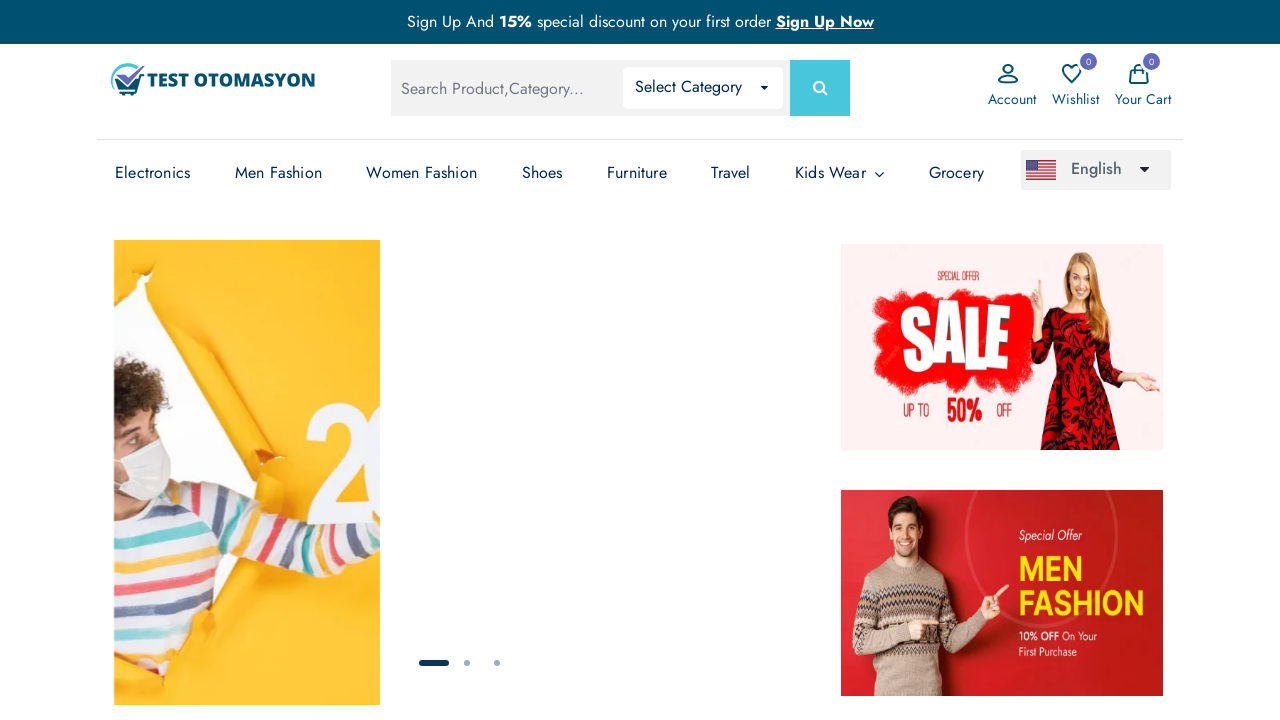

Verified that URL contains 'testotomasyonu'
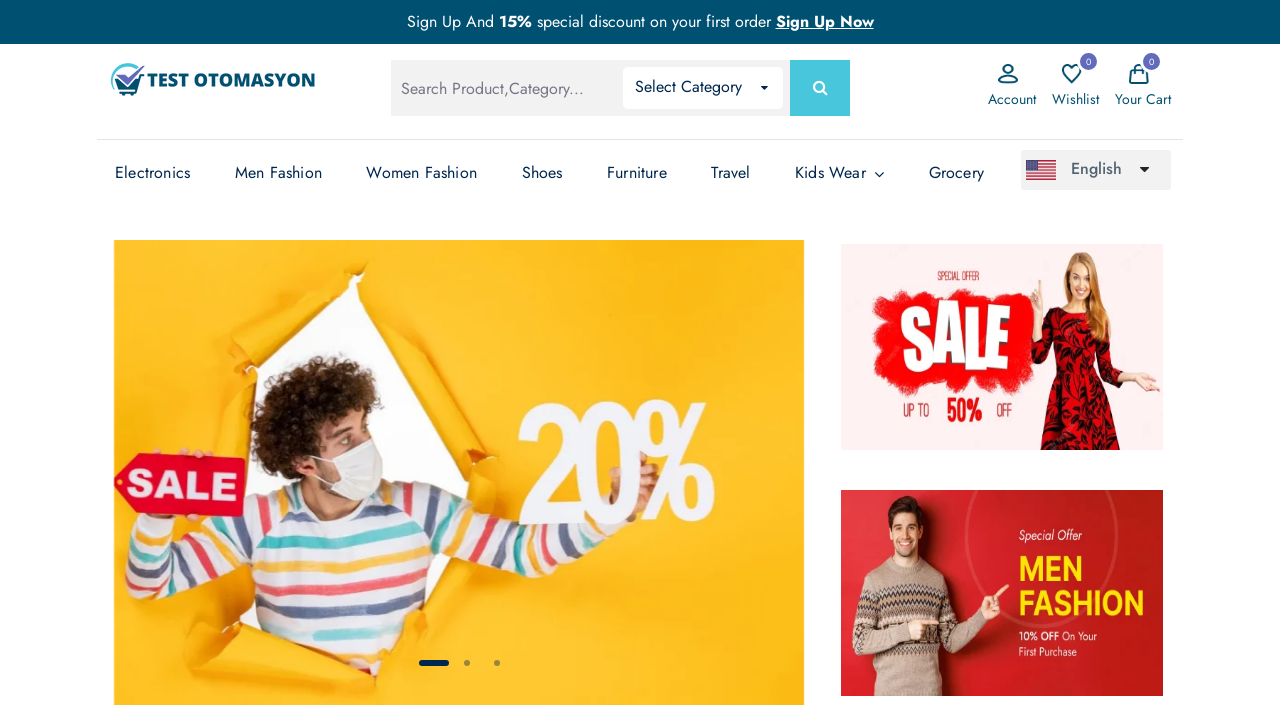

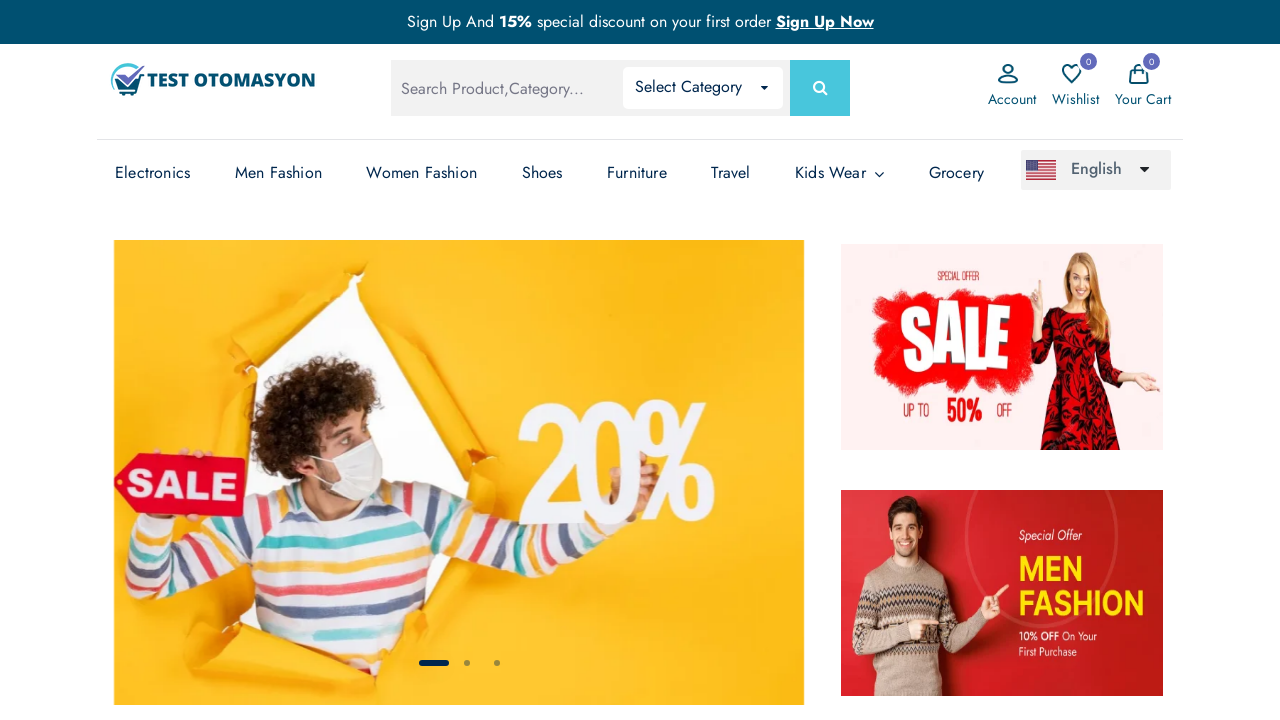